Tests the search functionality on an e-commerce practice site by typing "ca" in the search box and verifying that 4 products are displayed in the filtered results.

Starting URL: https://rahulshettyacademy.com/seleniumPractise/#/

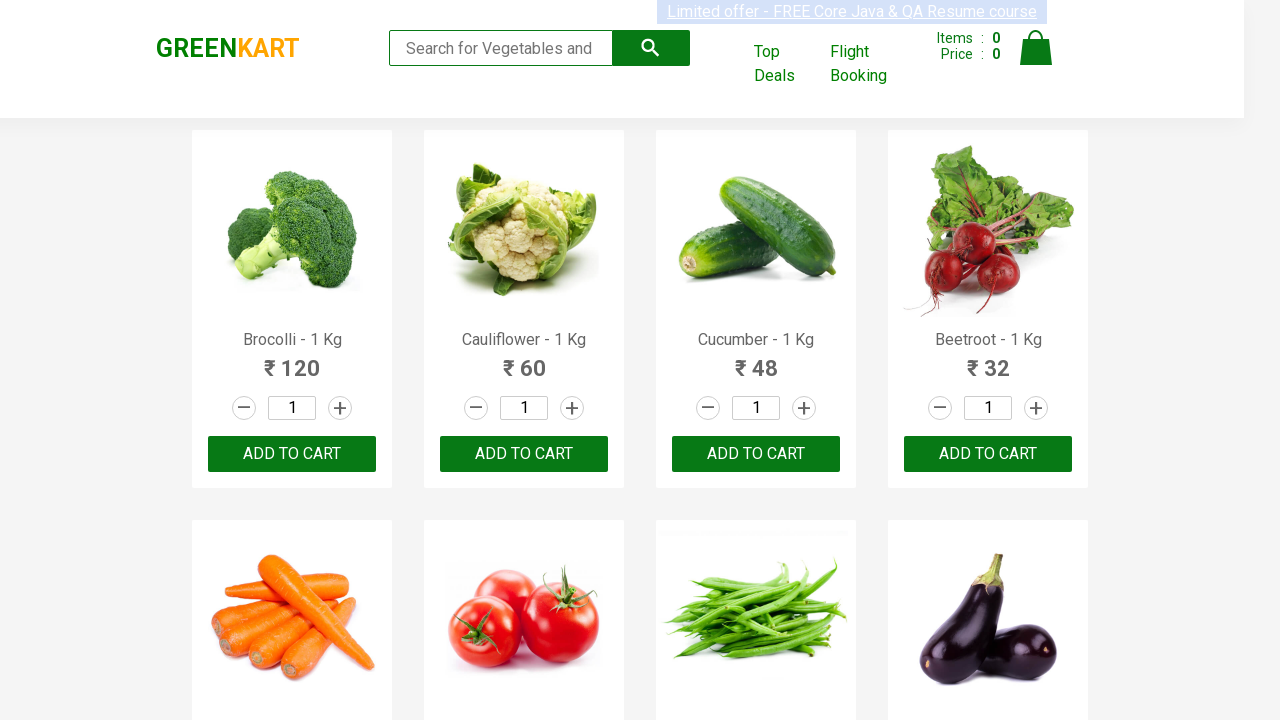

Typed 'ca' in the search box on .search-keyword
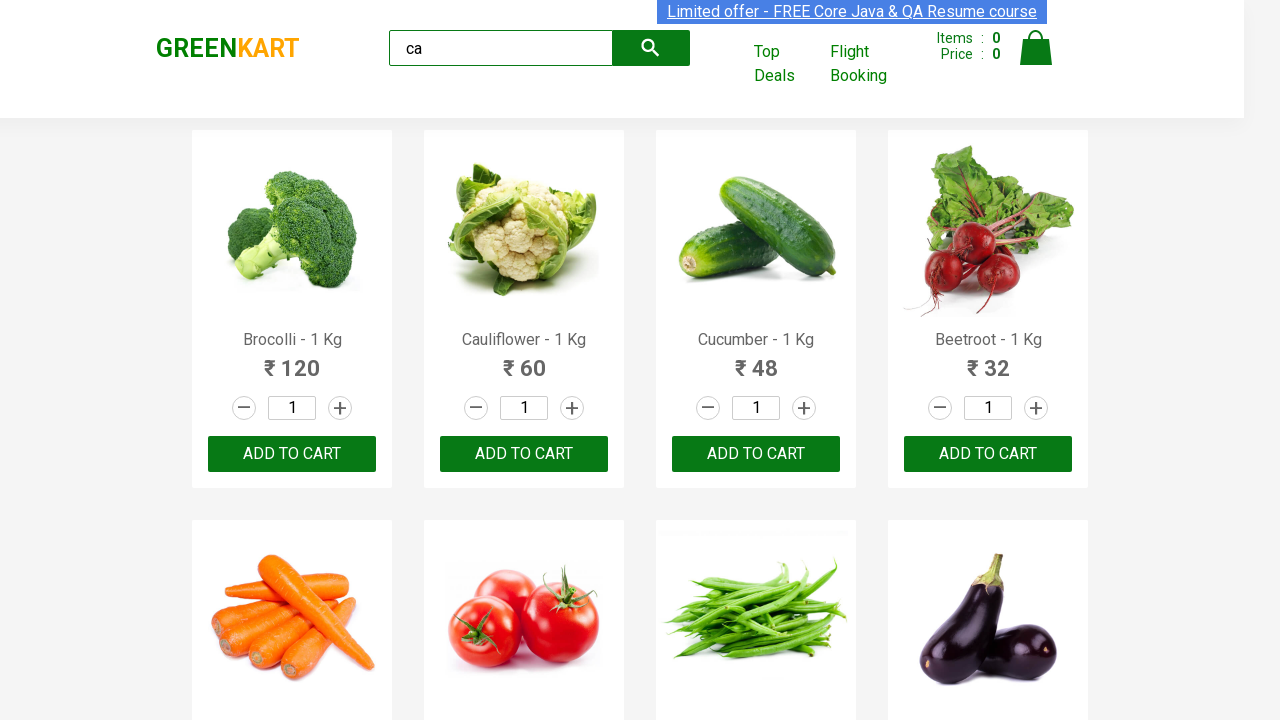

Waited 2 seconds for products to appear after search filtering
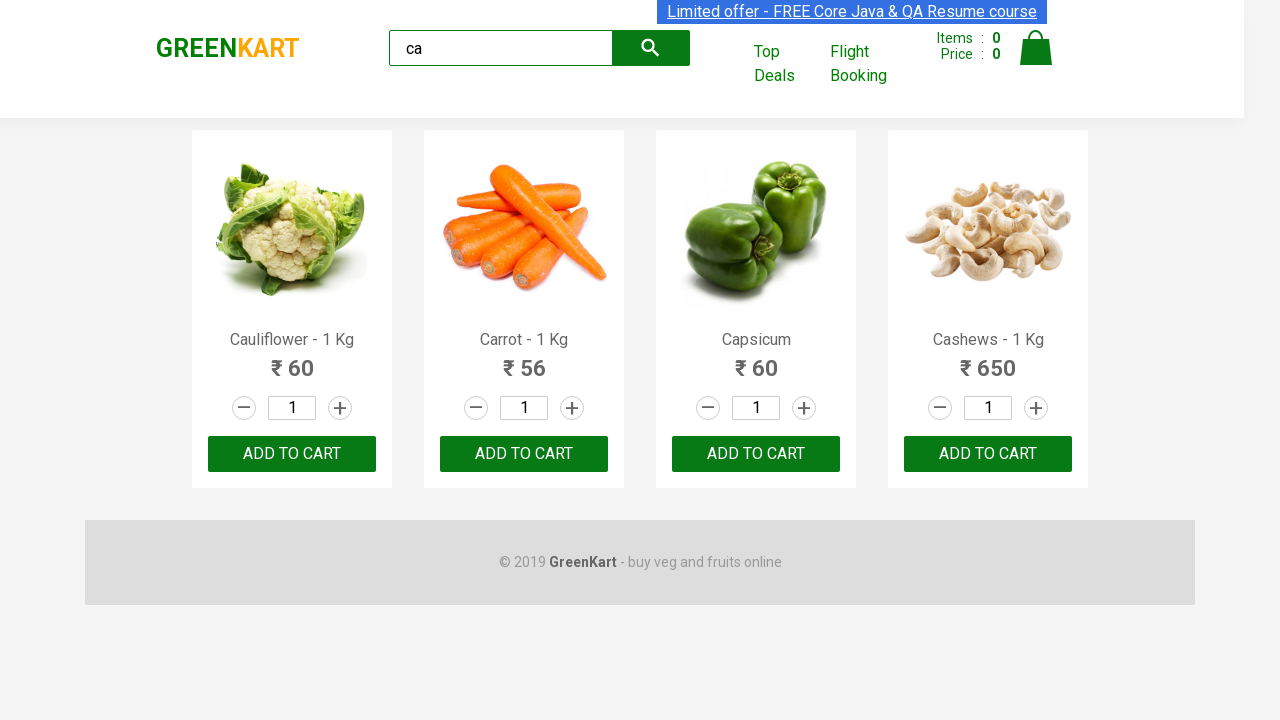

Located all visible products on the page
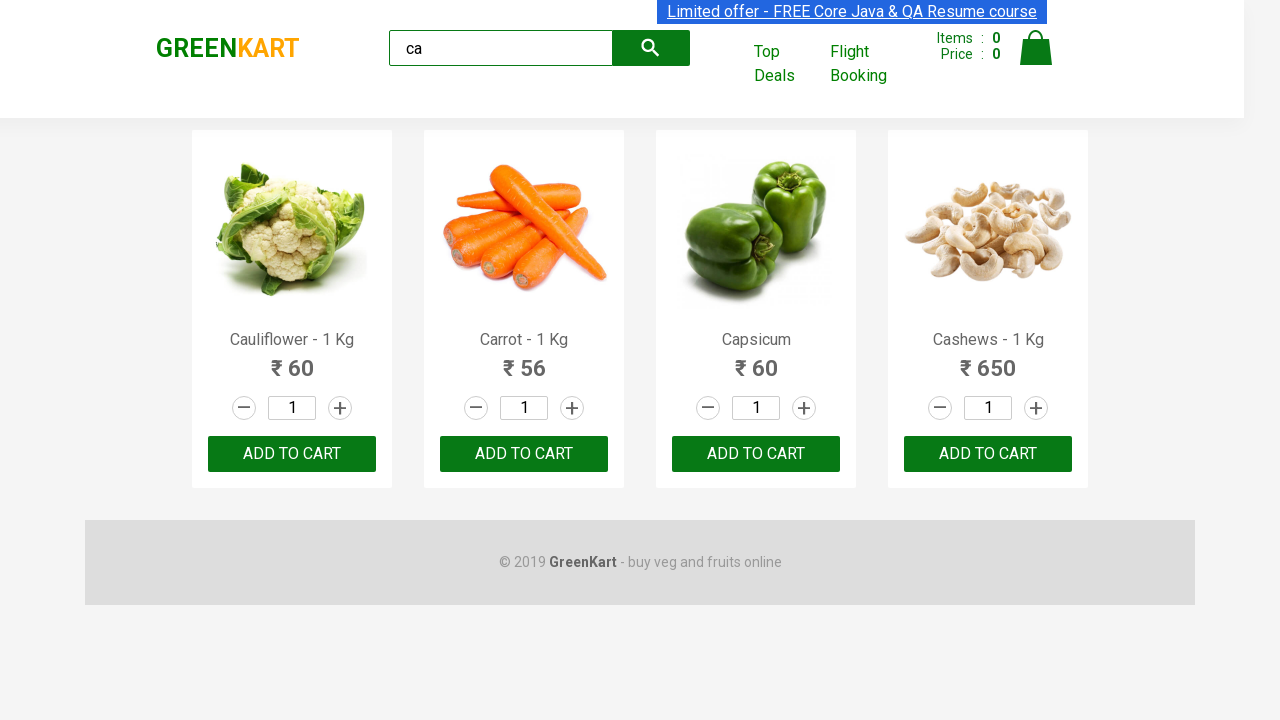

Verified that 4 products are displayed in filtered results
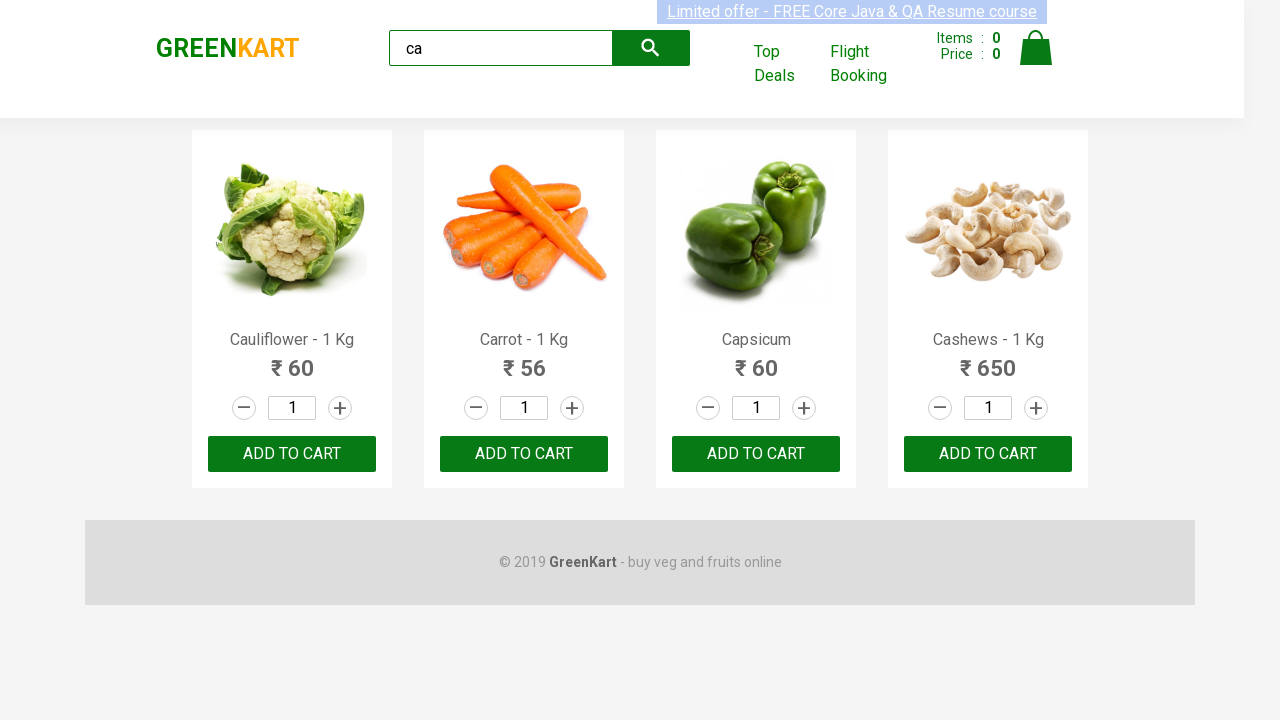

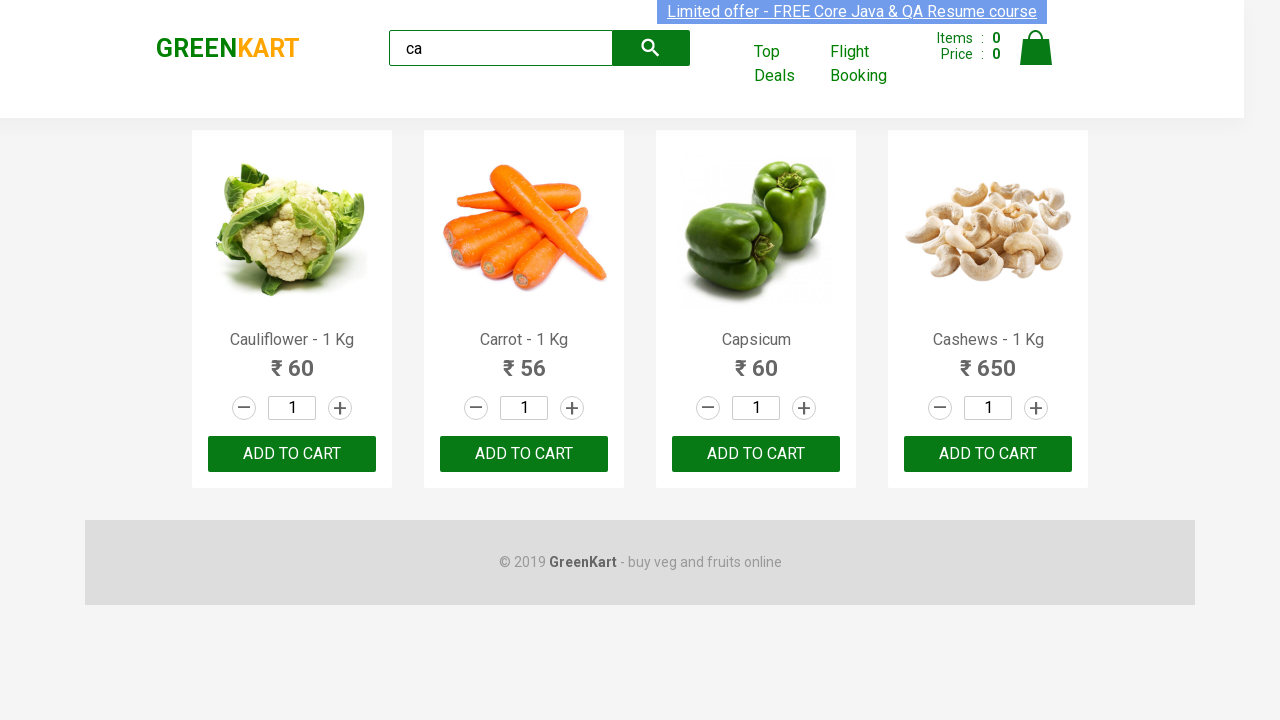